Tests alert popup handling by clicking a button that triggers an alert, accepting it, and then clicking a checkbox

Starting URL: https://www.letskodeit.com/practice

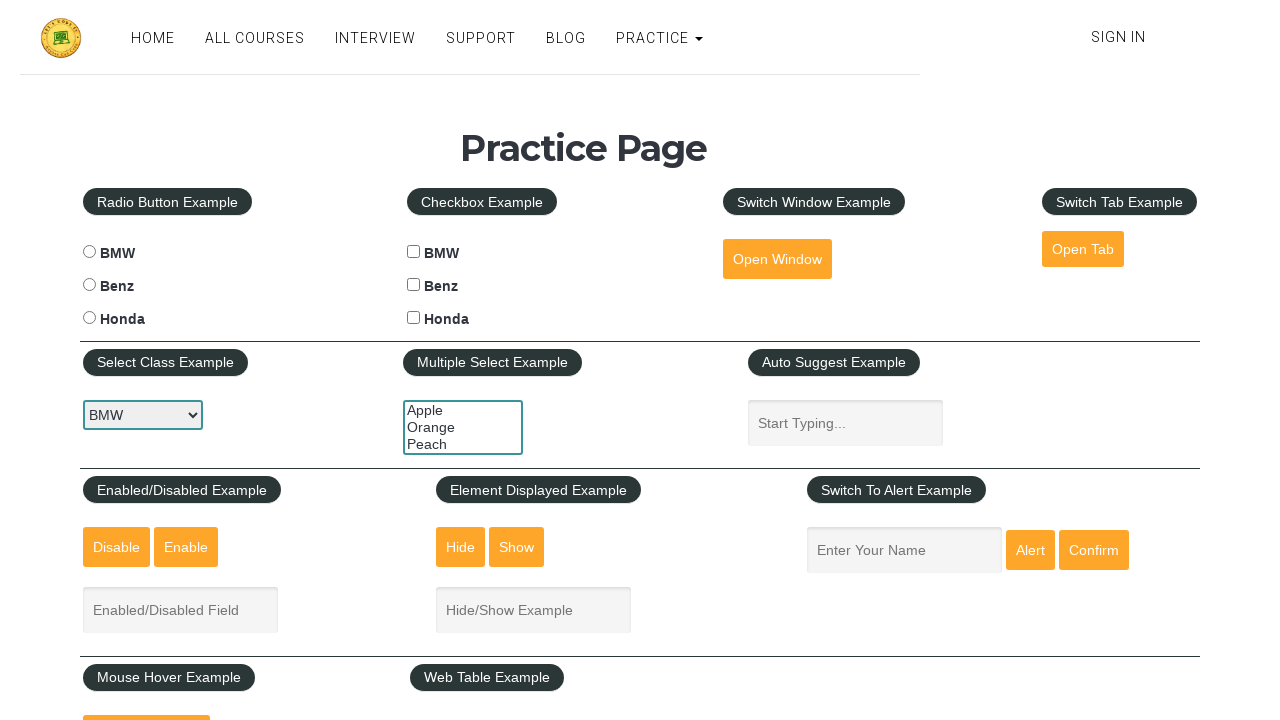

Clicked alert button to trigger alert popup at (1030, 550) on #alertbtn
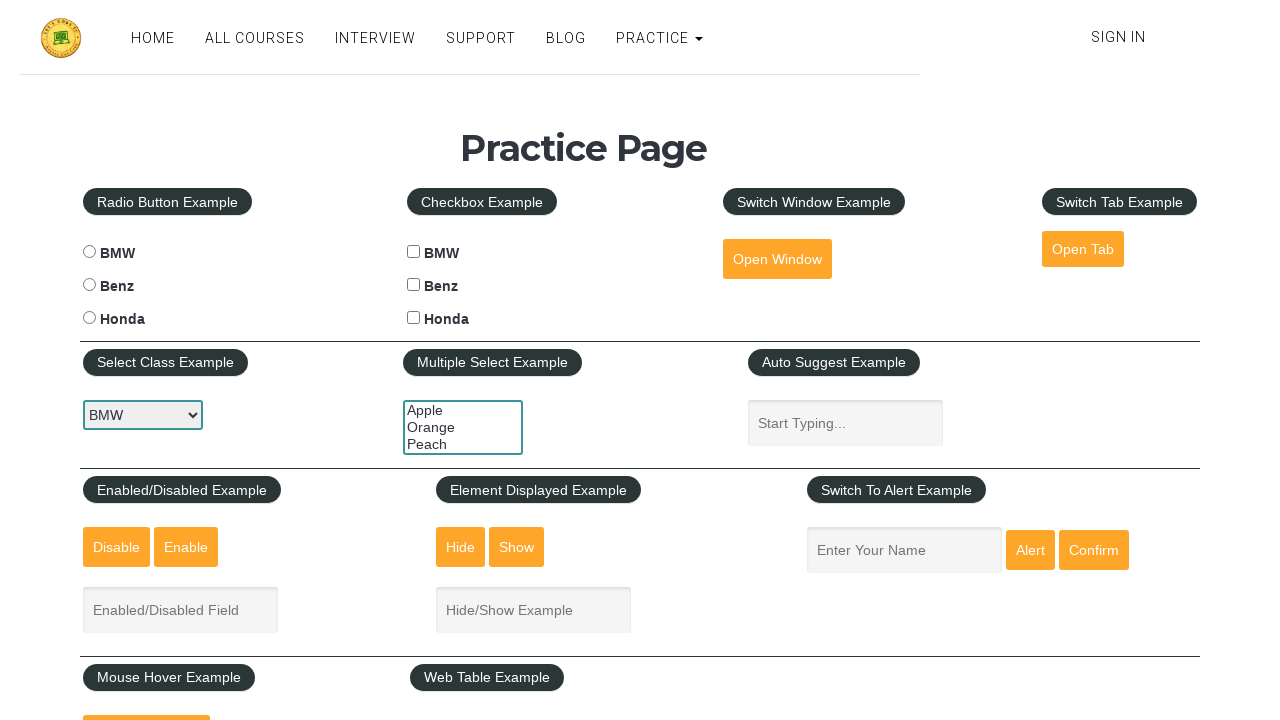

Set up dialog handler to accept alert
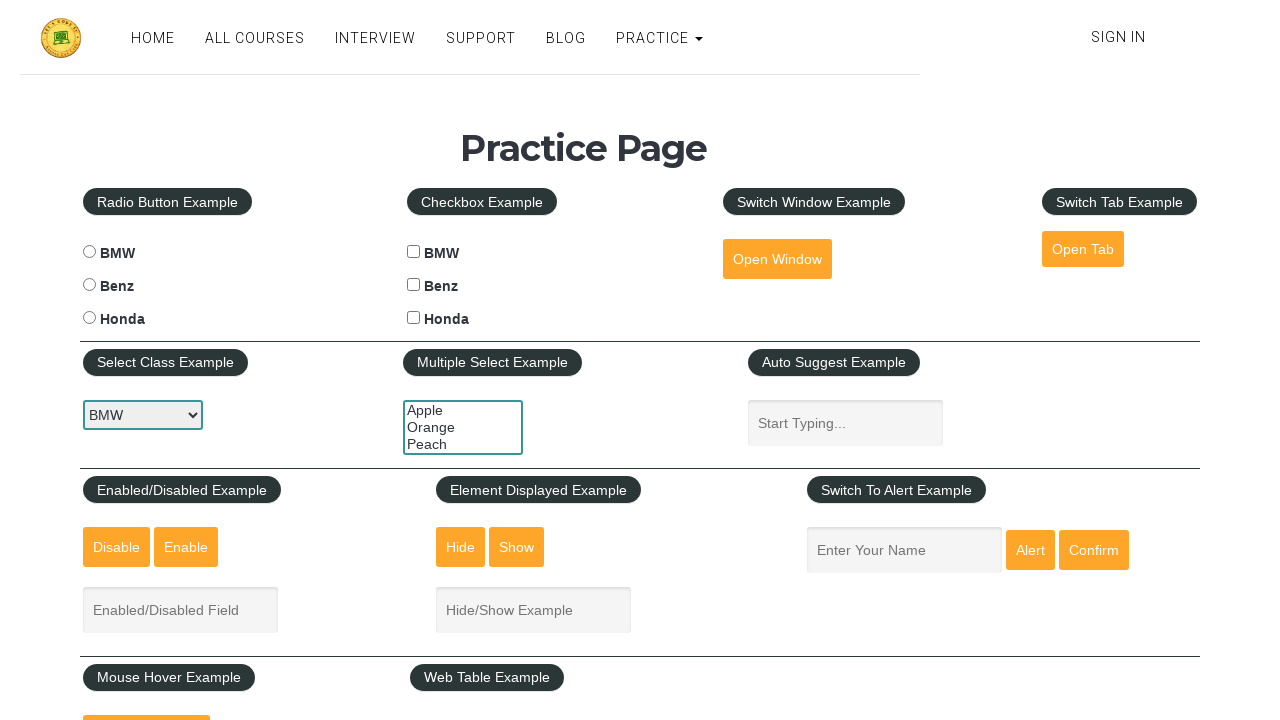

Clicked BMW checkbox at (414, 252) on #bmwcheck
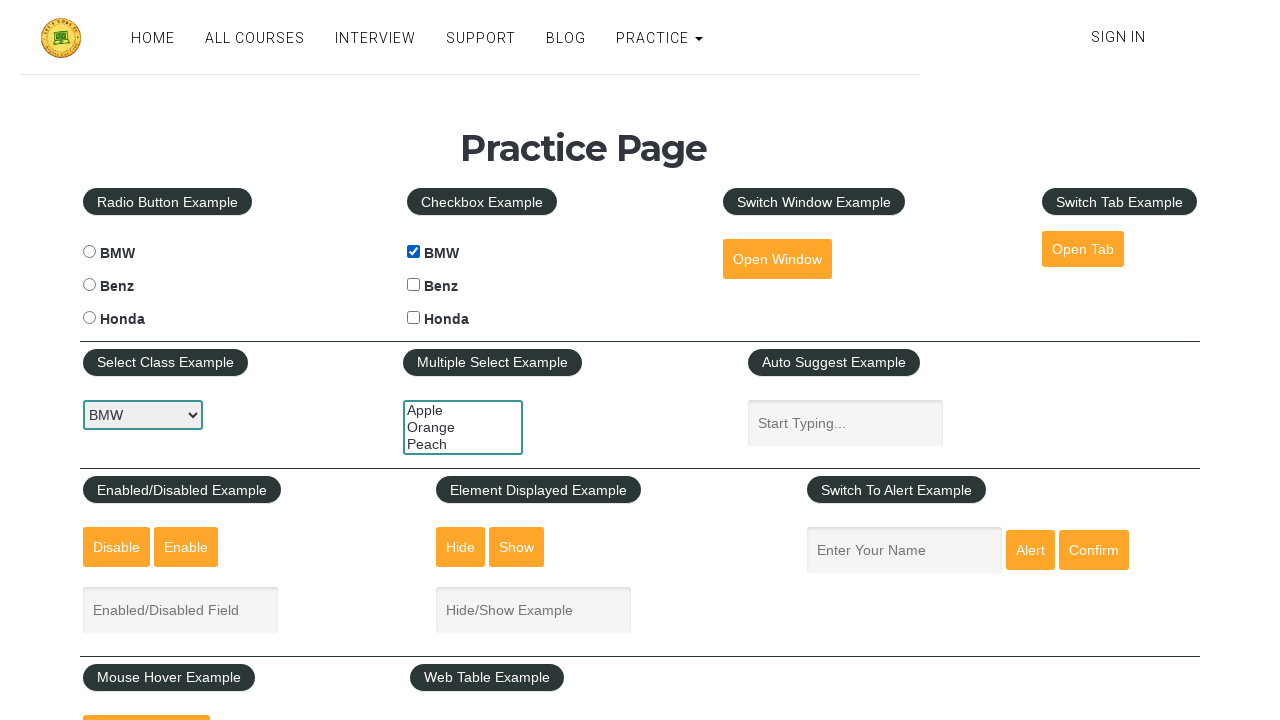

Verified BMW checkbox is checked
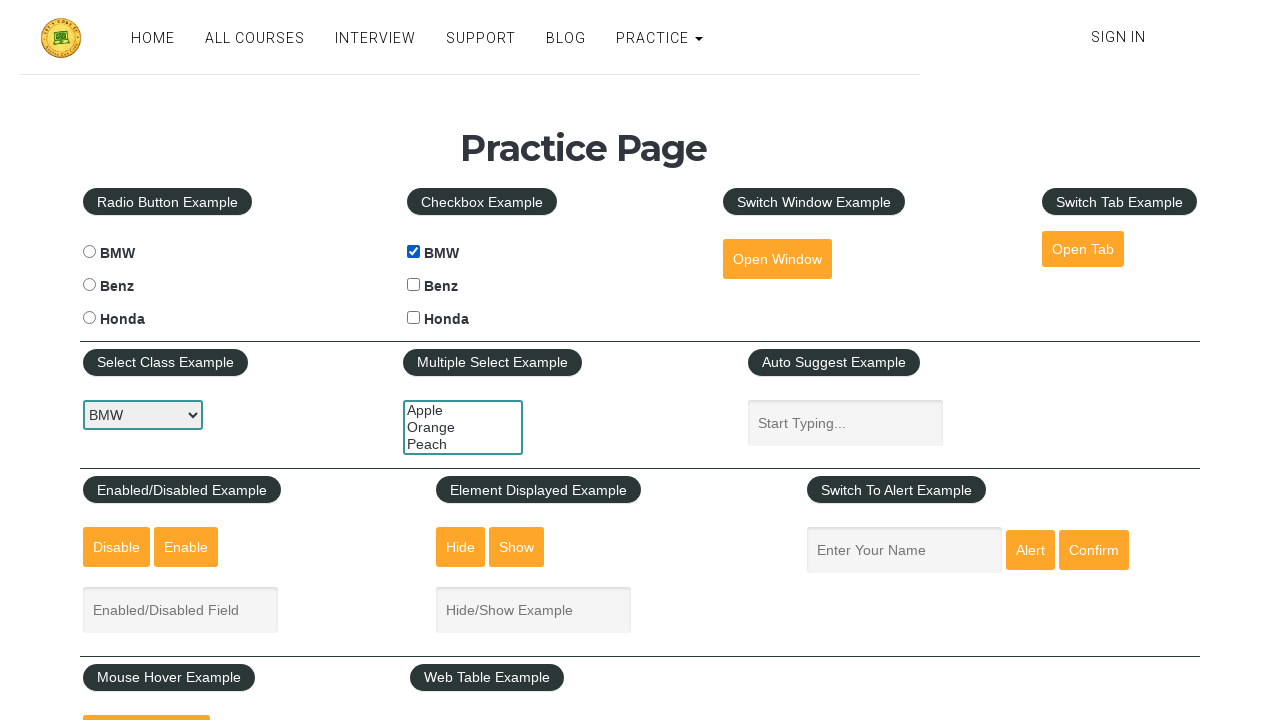

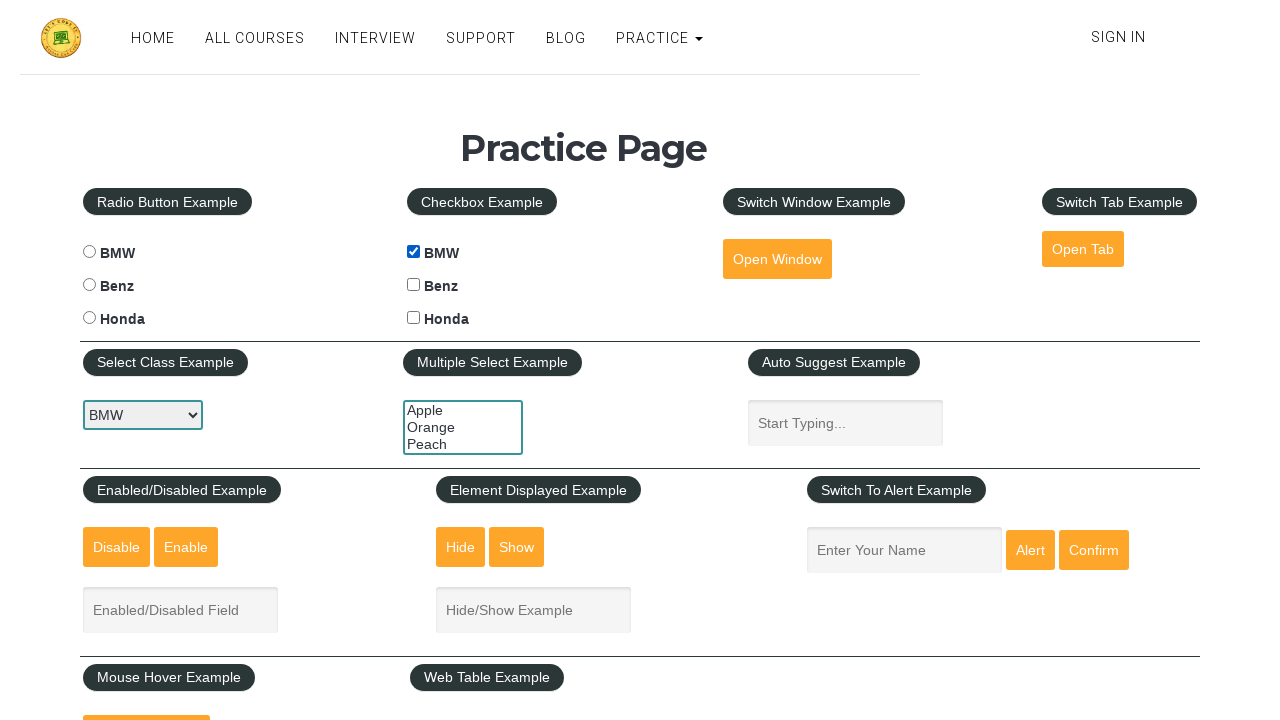